Tests successful user registration by filling out all required fields with valid data and verifying the success message is displayed.

Starting URL: http://parabank.parasoft.com/parabank/register.htm

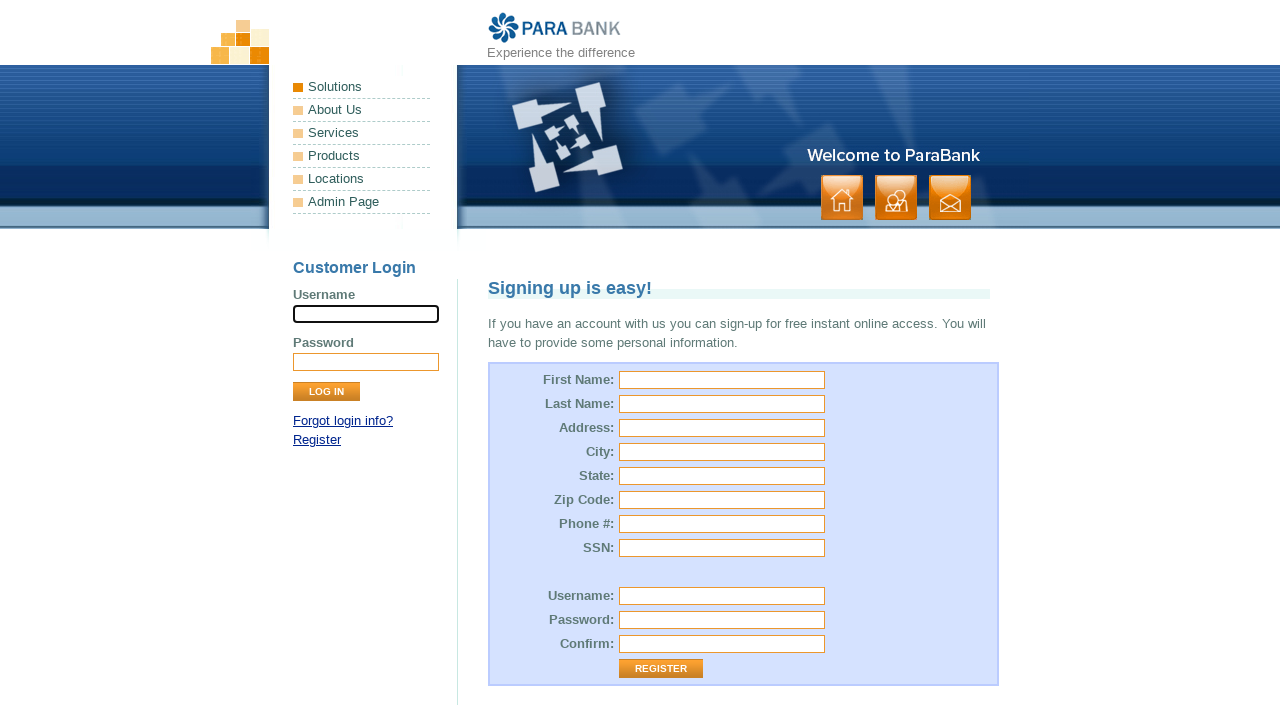

Page loaded with domcontentloaded state
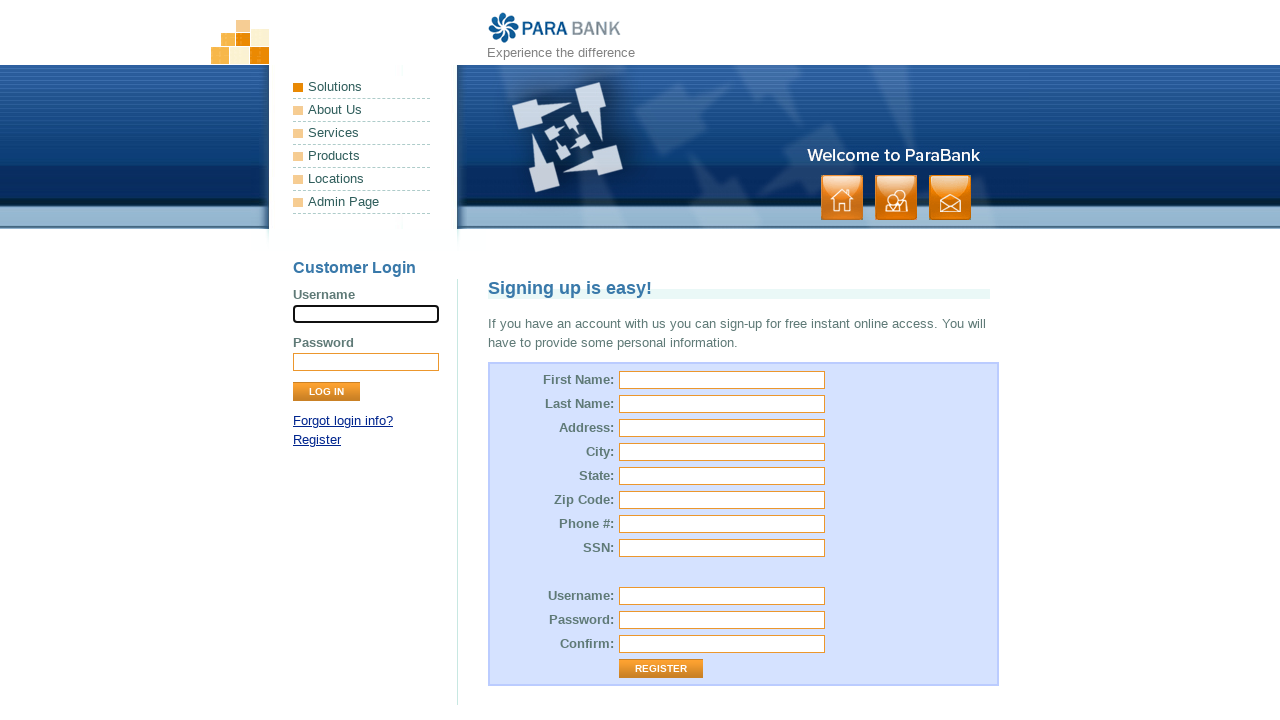

Filled first name field with 'Sarah' on input#customer\.firstName
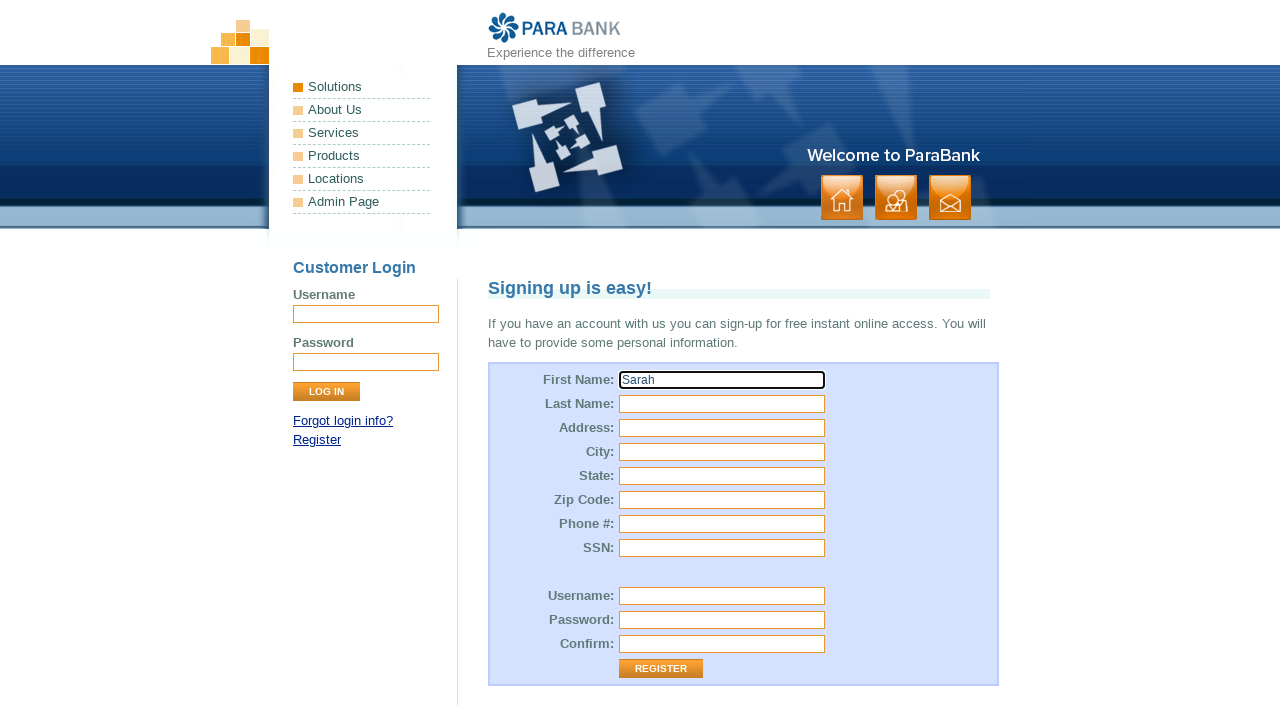

Filled last name field with 'Johnson' on input#customer\.lastName
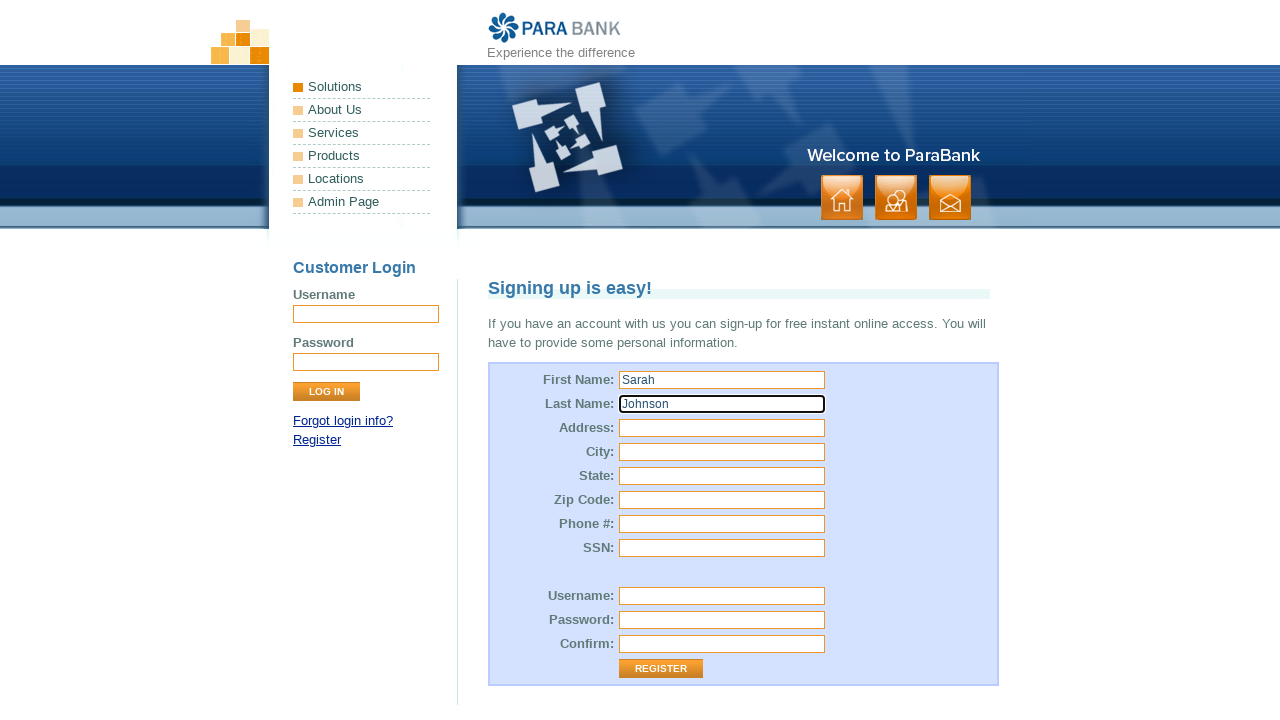

Filled street address field with 'Oak Avenue 42' on input#customer\.address\.street
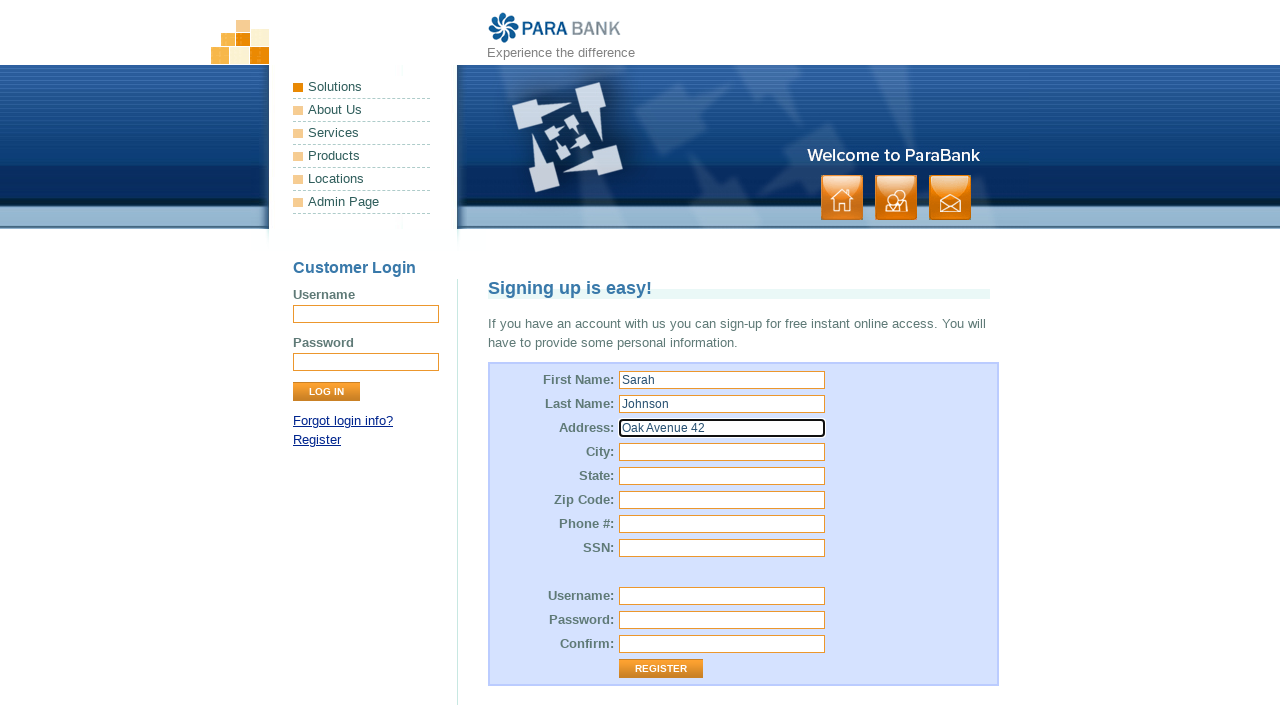

Filled city field with 'Springfield' on input#customer\.address\.city
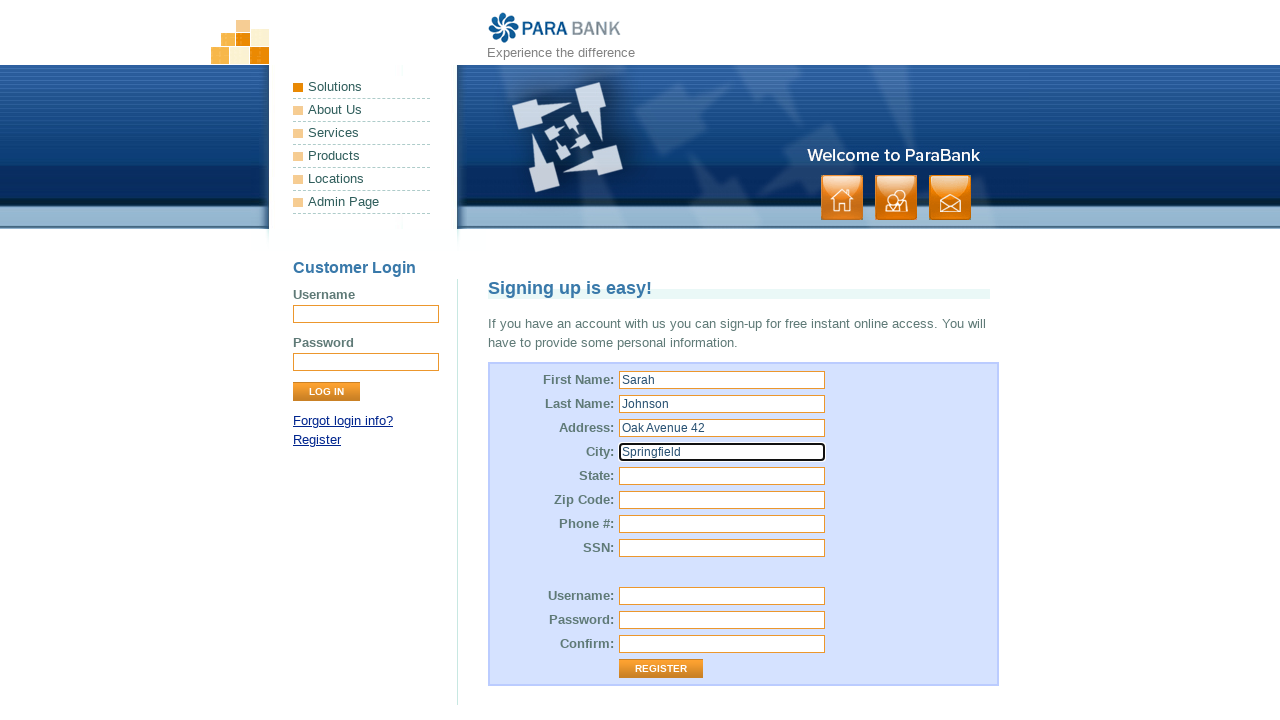

Filled state field with 'Illinois' on input#customer\.address\.state
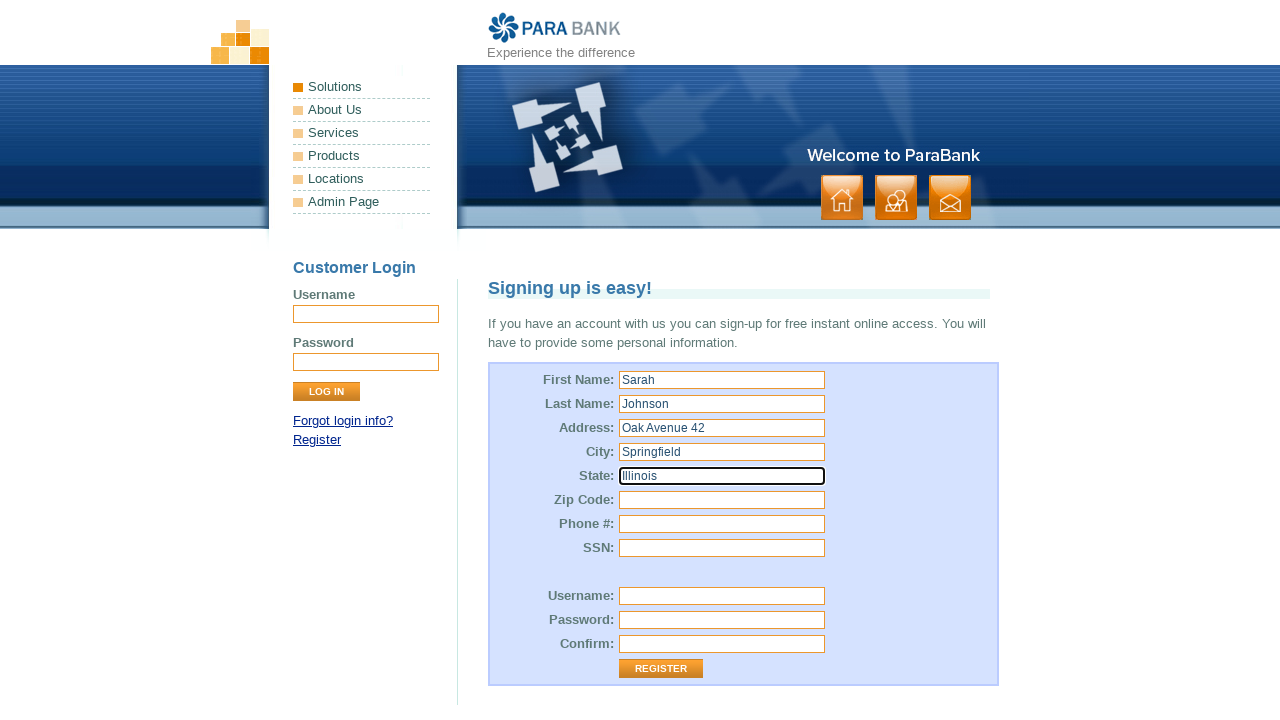

Filled zip code field with '62701' on input#customer\.address\.zipCode
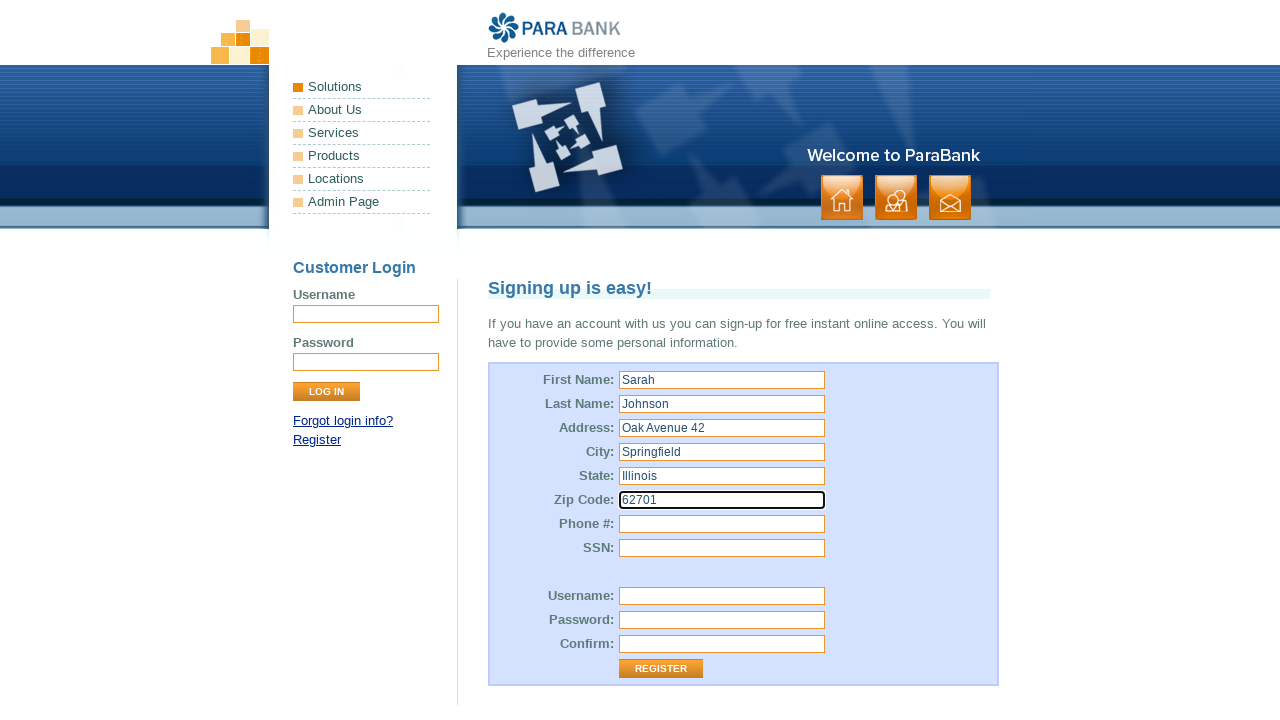

Filled SSN field with '987654321' on input#customer\.ssn
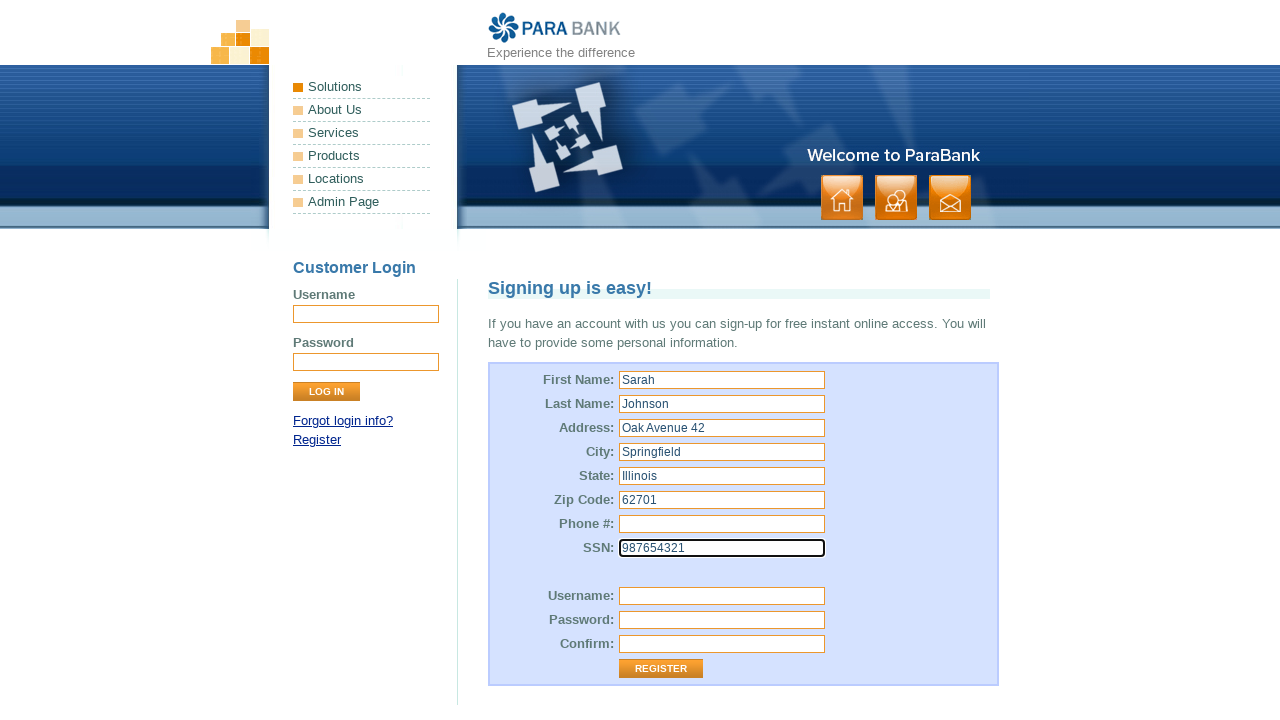

Filled username field with 'sarahjohnson2024' on input#customer\.username
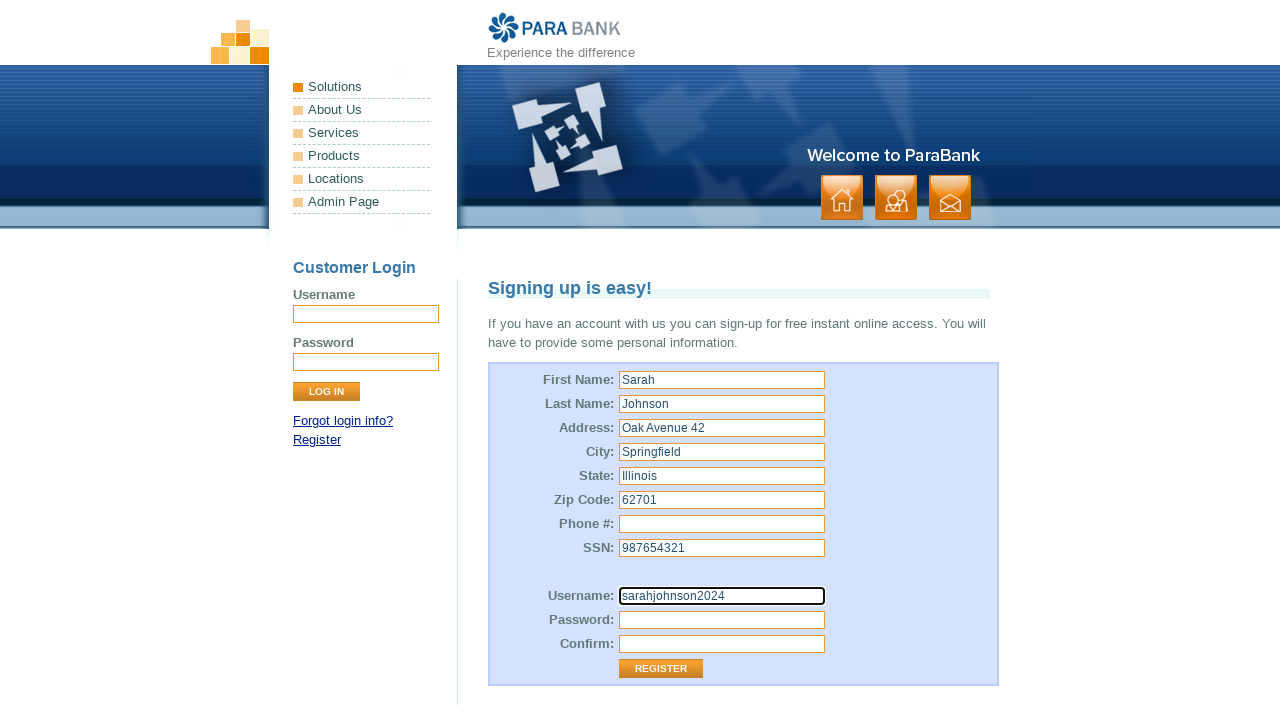

Filled password field with 'securepass123' on input#customer\.password
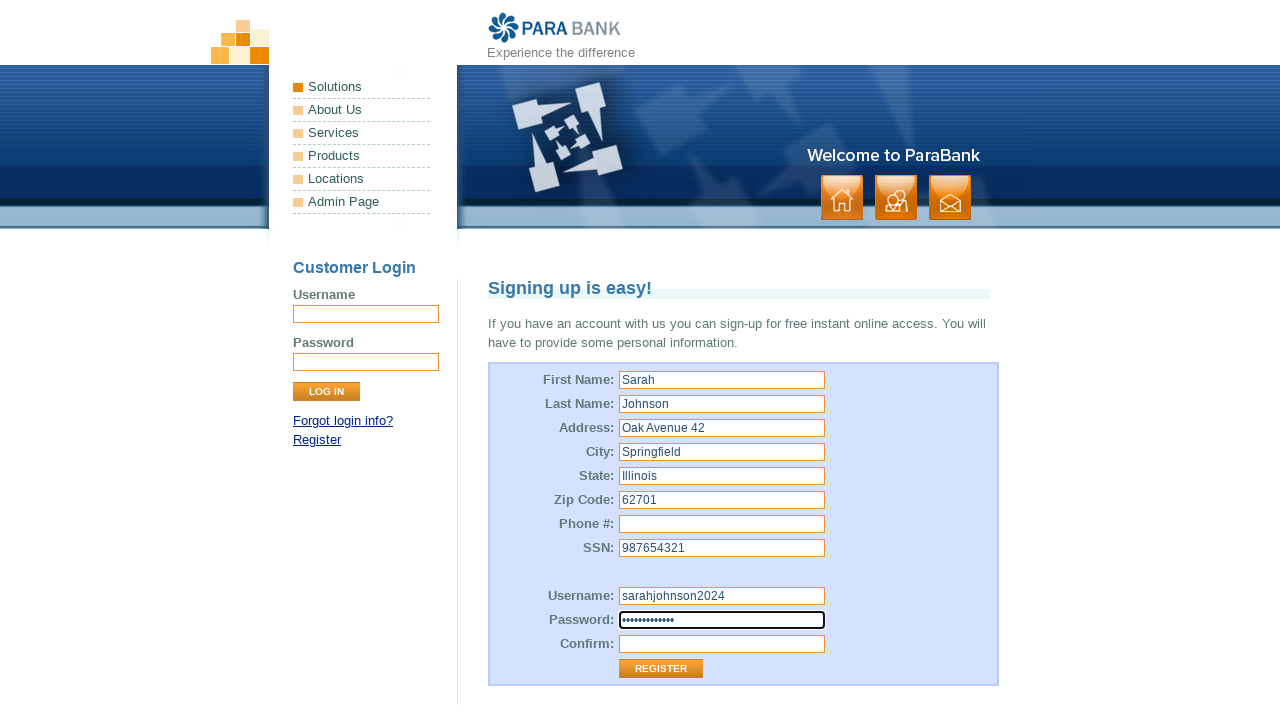

Filled password confirmation field with 'securepass123' on input#repeatedPassword
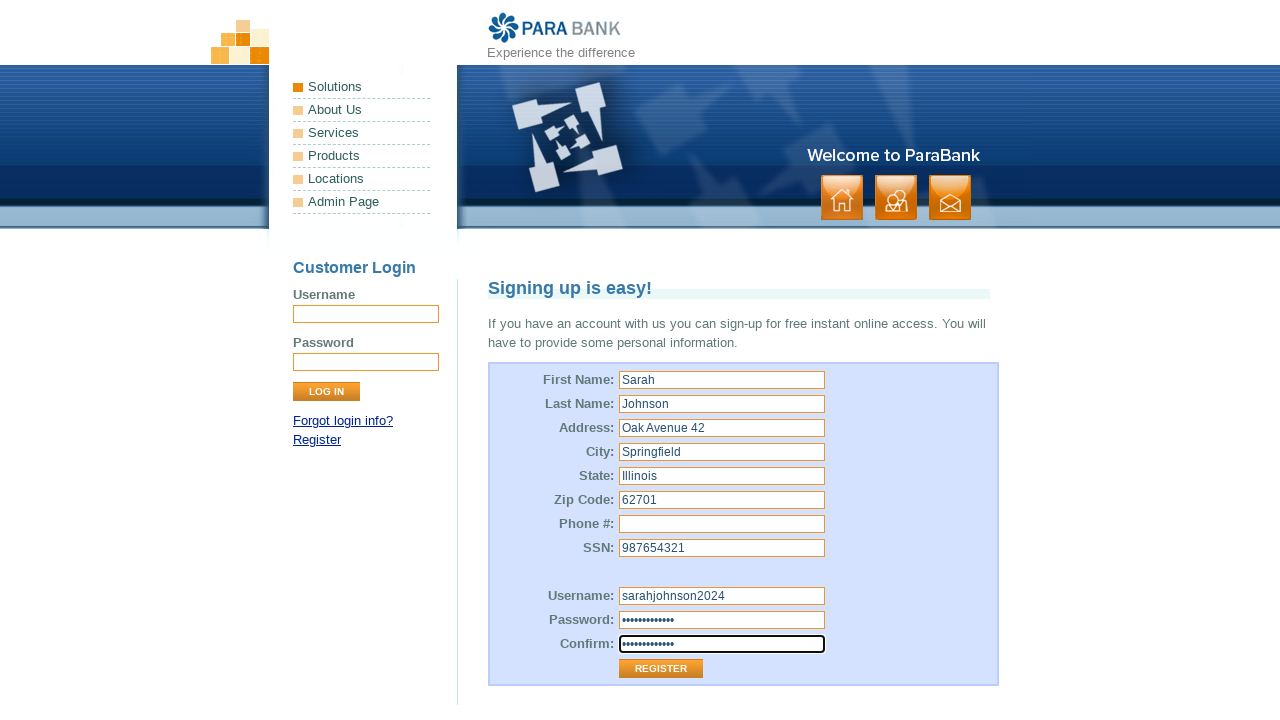

Clicked Register button to submit form at (661, 669) on input.button[value='Register']
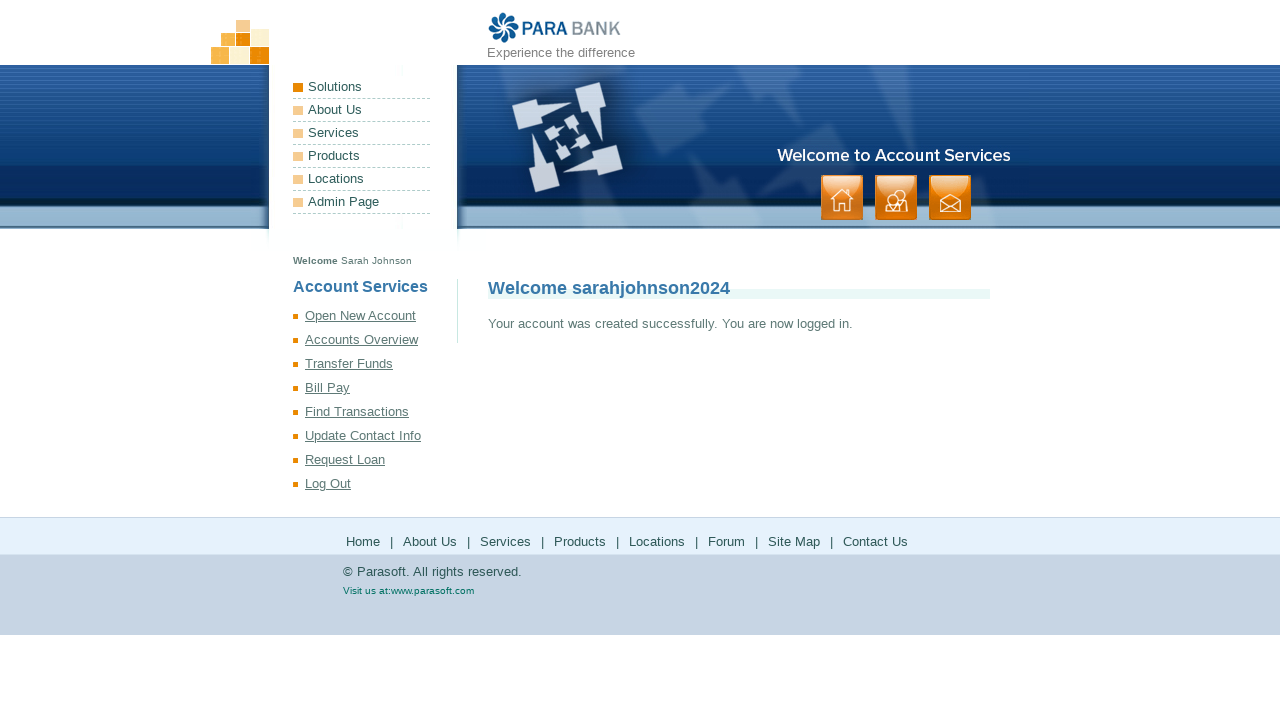

Registration response page loaded
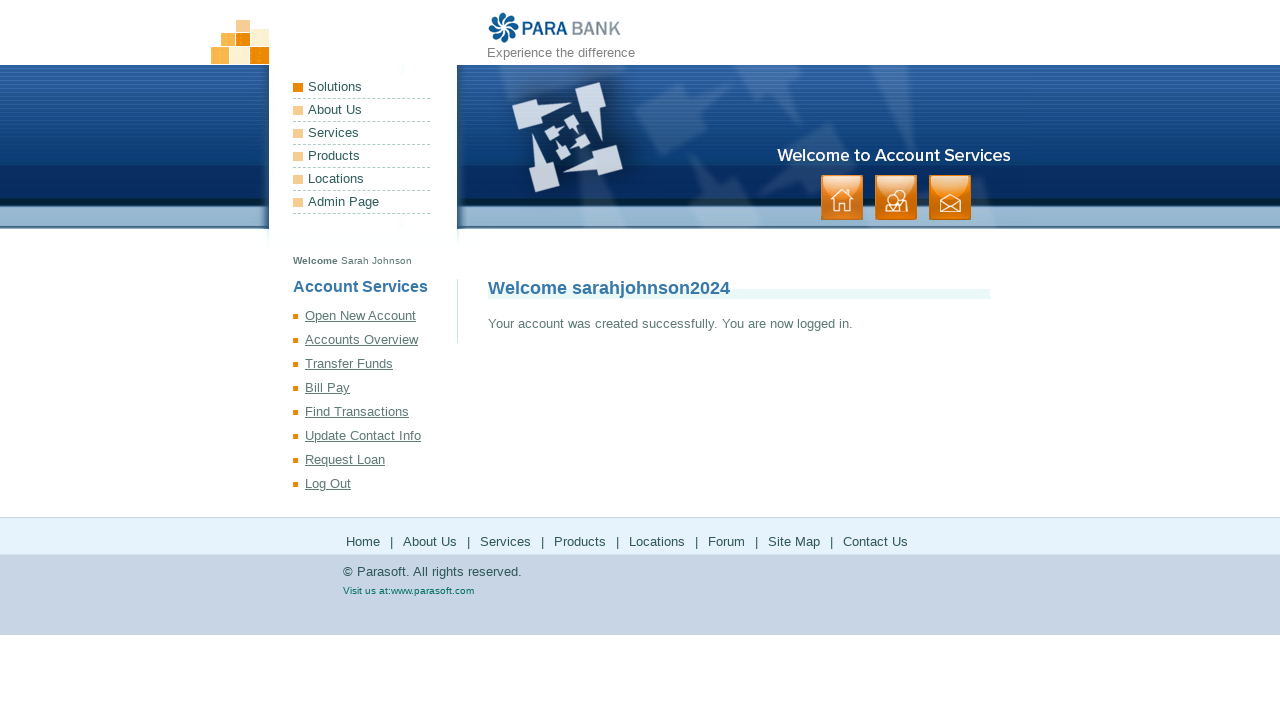

Success message element appeared in right panel
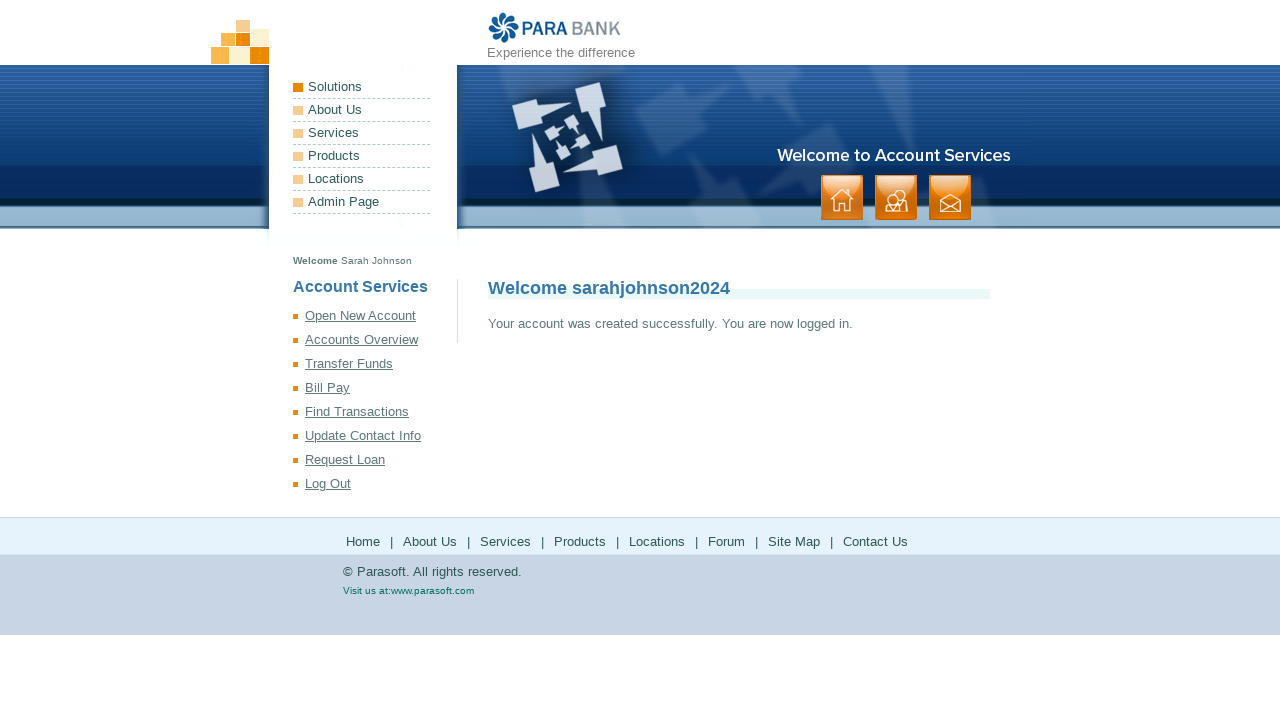

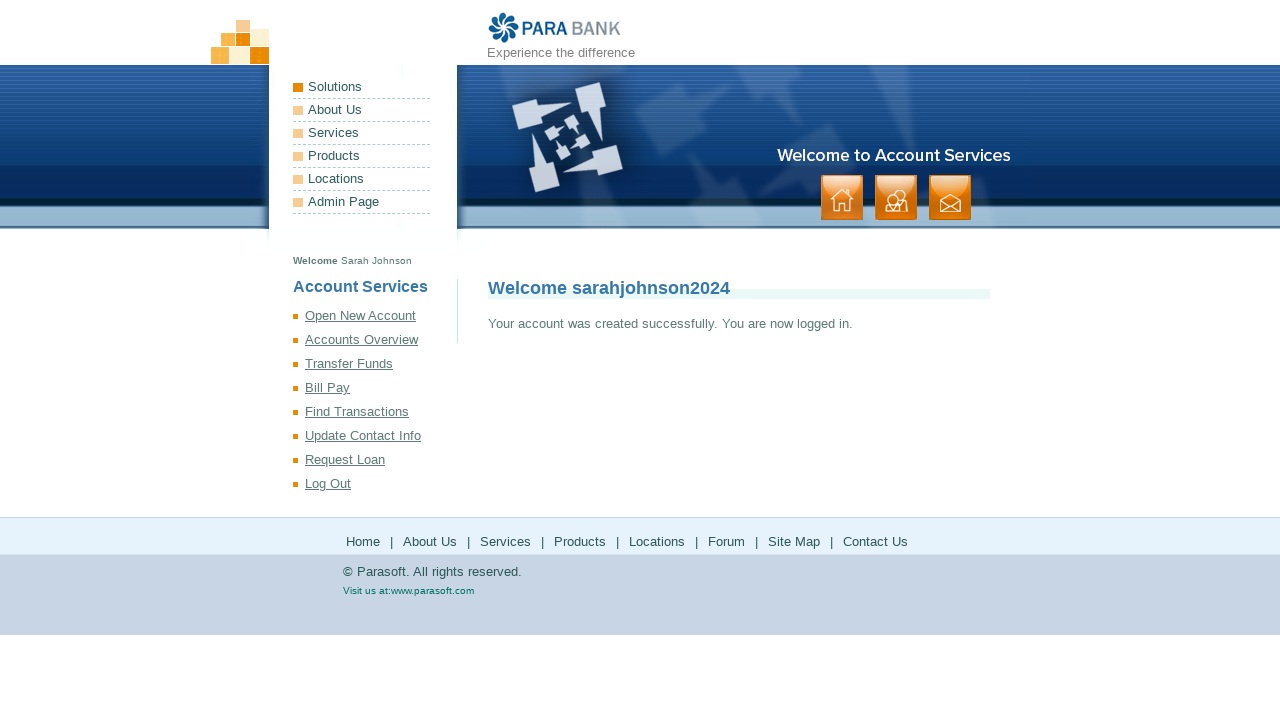